Tests the text input functionality on UI Testing Playground by entering text into an input field and clicking a button that updates its label with the entered text

Starting URL: http://uitestingplayground.com/textinput

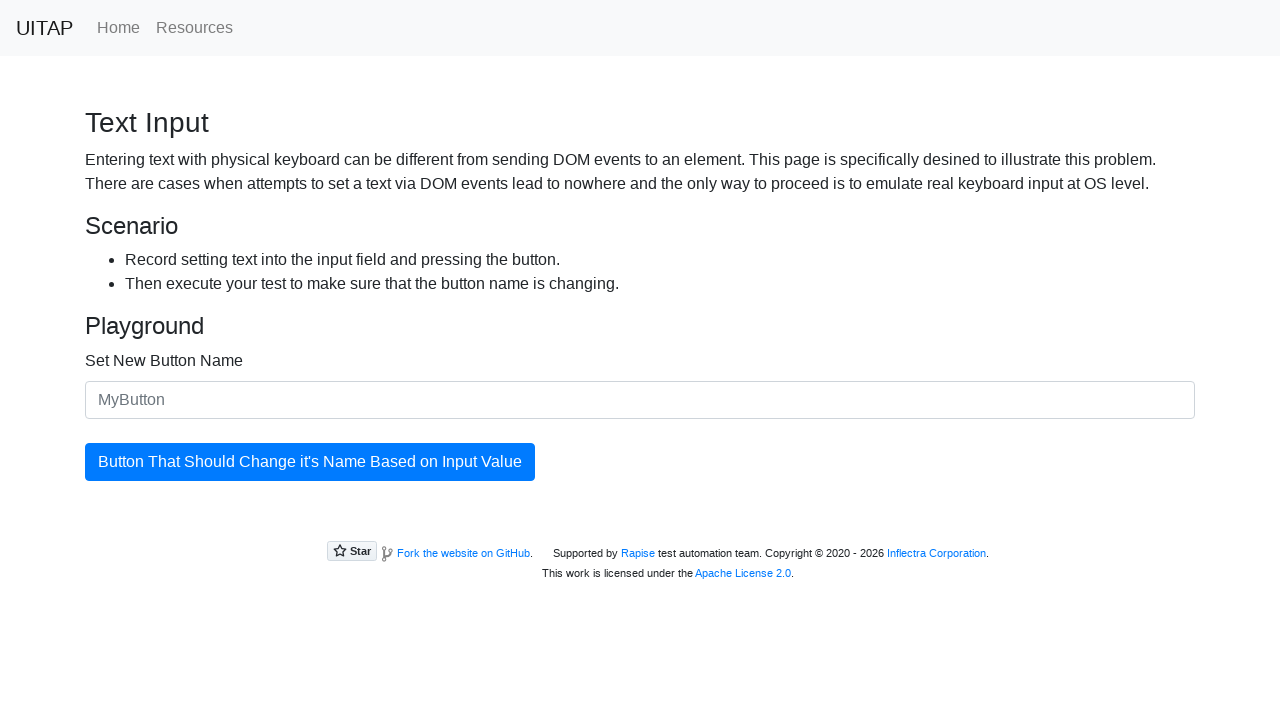

Filled text input field with 'SkyPro' on input#newButtonName.form-control
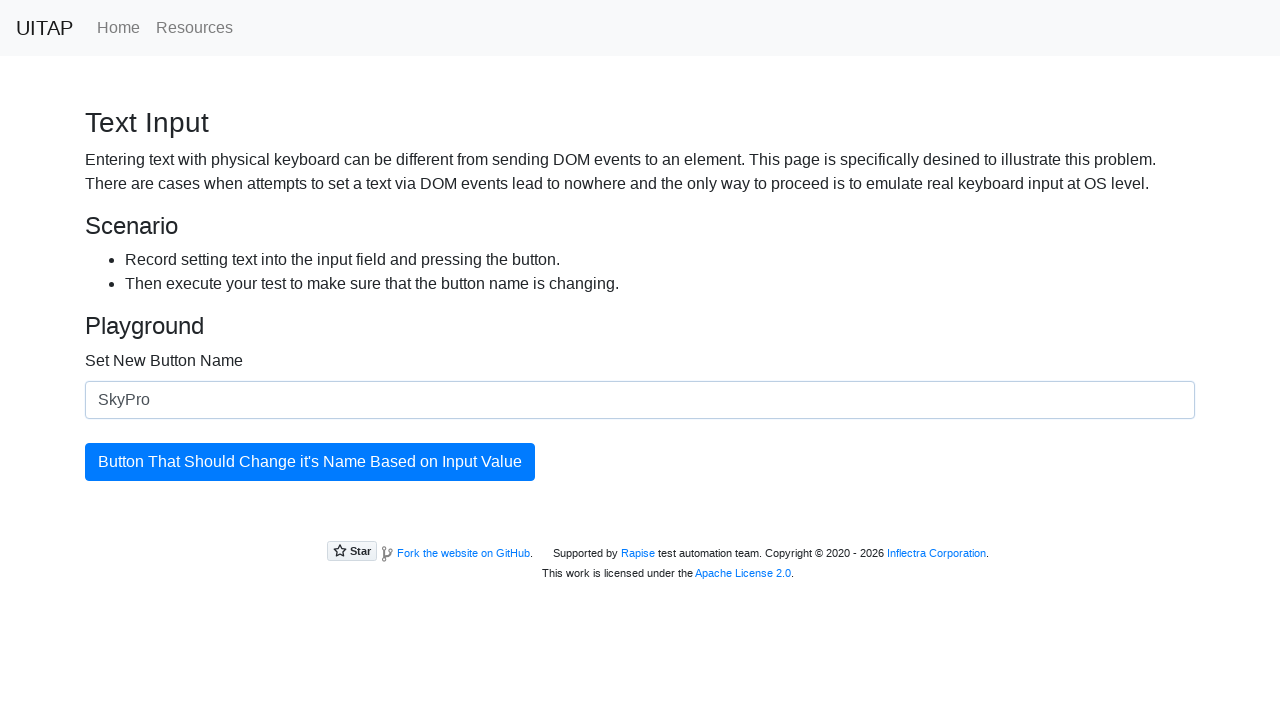

Clicked button to update its label with entered text at (310, 462) on button#updatingButton.btn.btn-primary
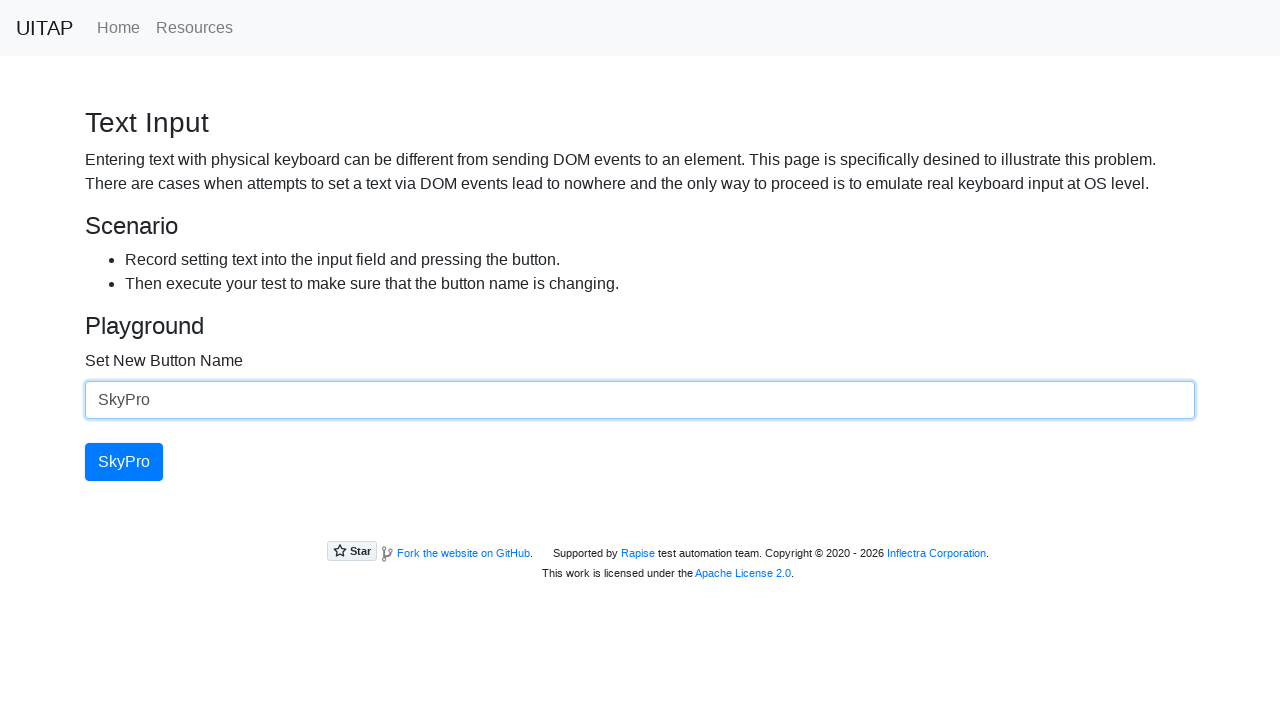

Button label updated with 'SkyPro'
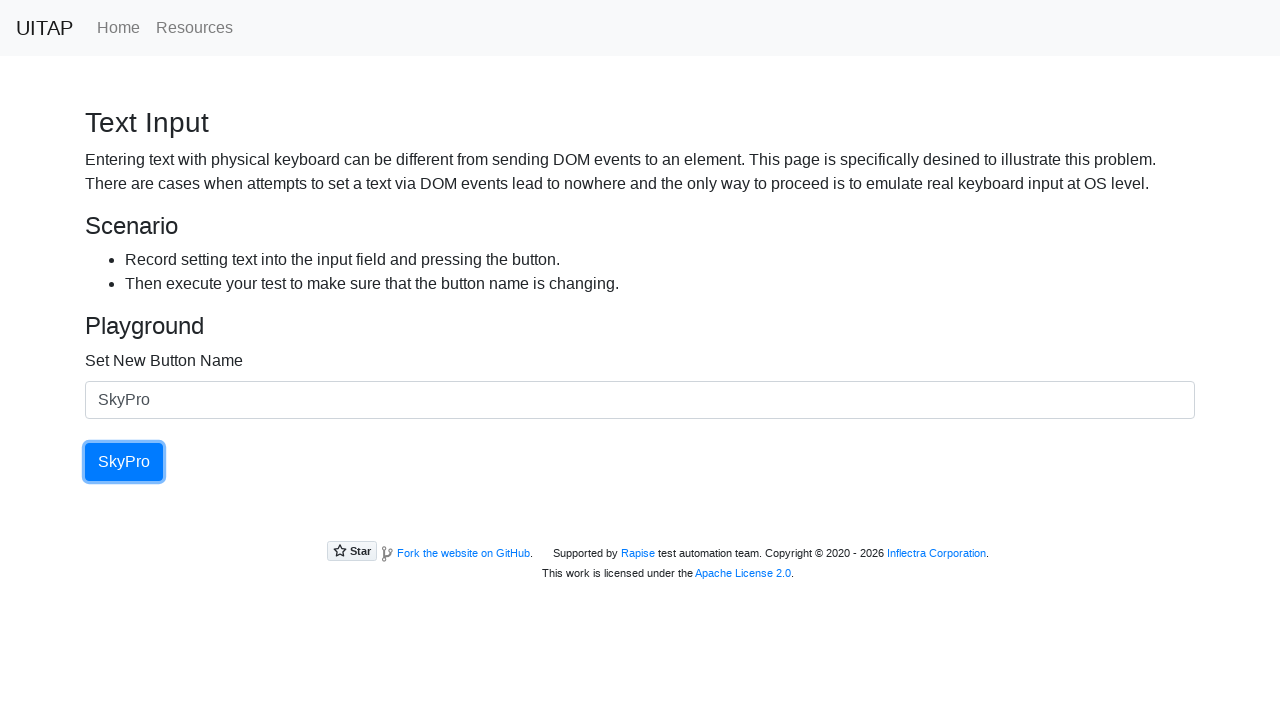

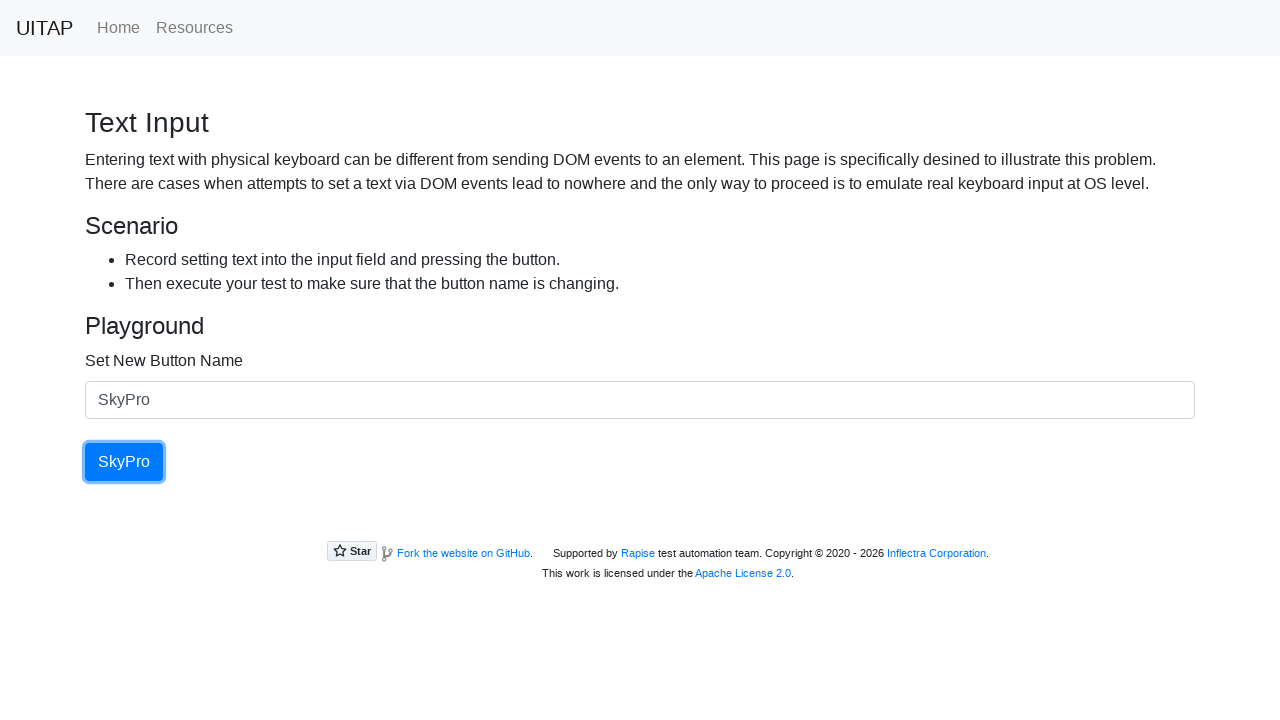